Navigates to W3Schools tryit editor, switches to the iframe, and clicks the "Try it" button to trigger a JavaScript confirm dialog

Starting URL: https://www.w3schools.com/jsref/tryit.asp?filename=tryjsref_confirm

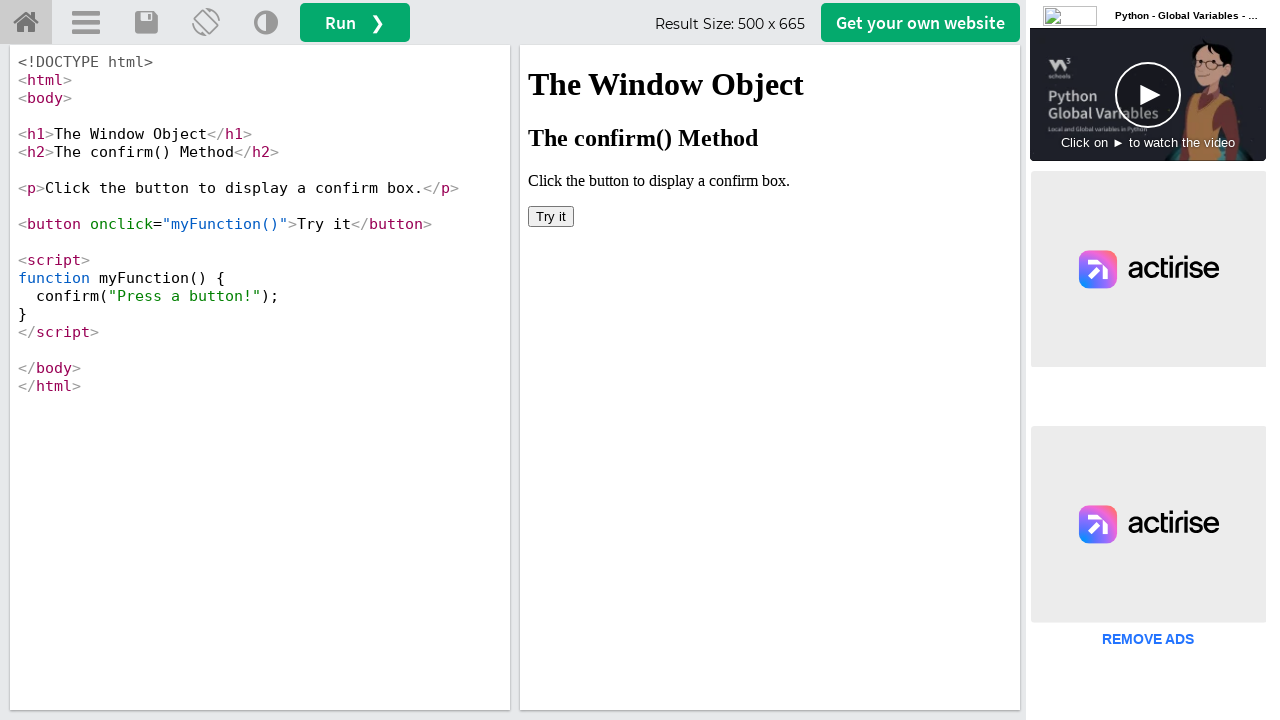

Navigated to W3Schools tryit editor for confirm dialog example
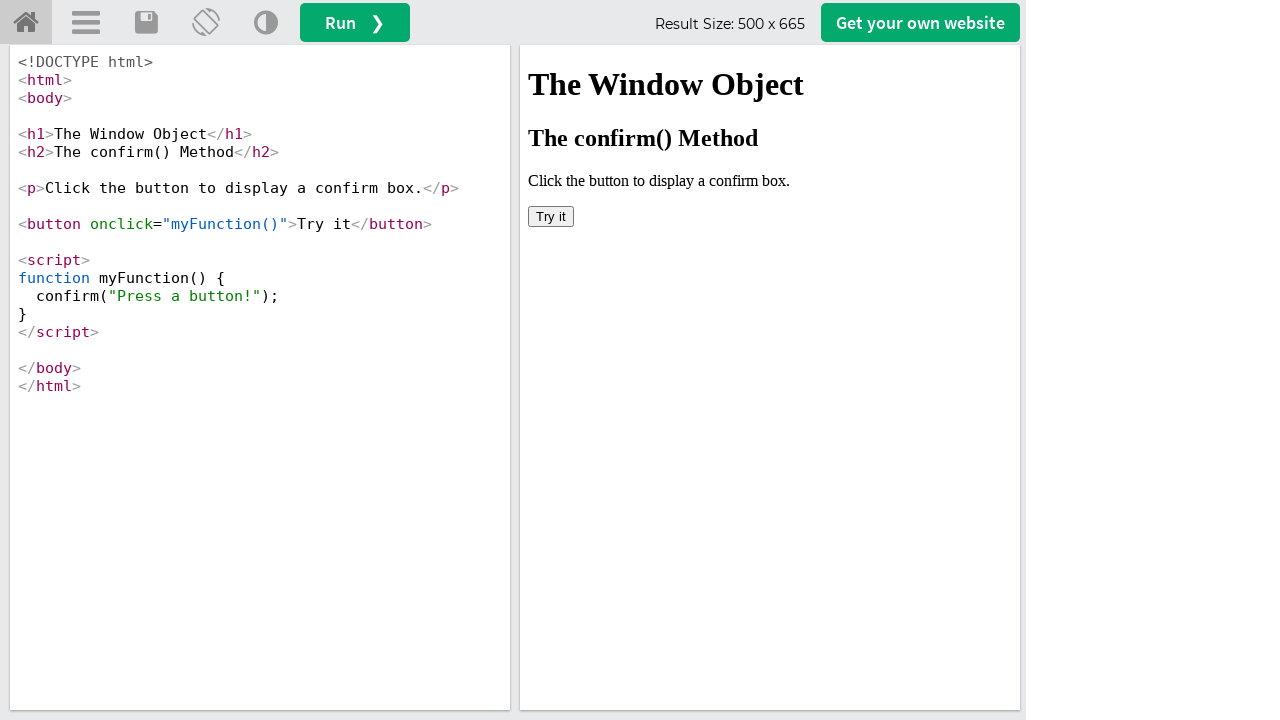

Located iframe with id 'iframeResult'
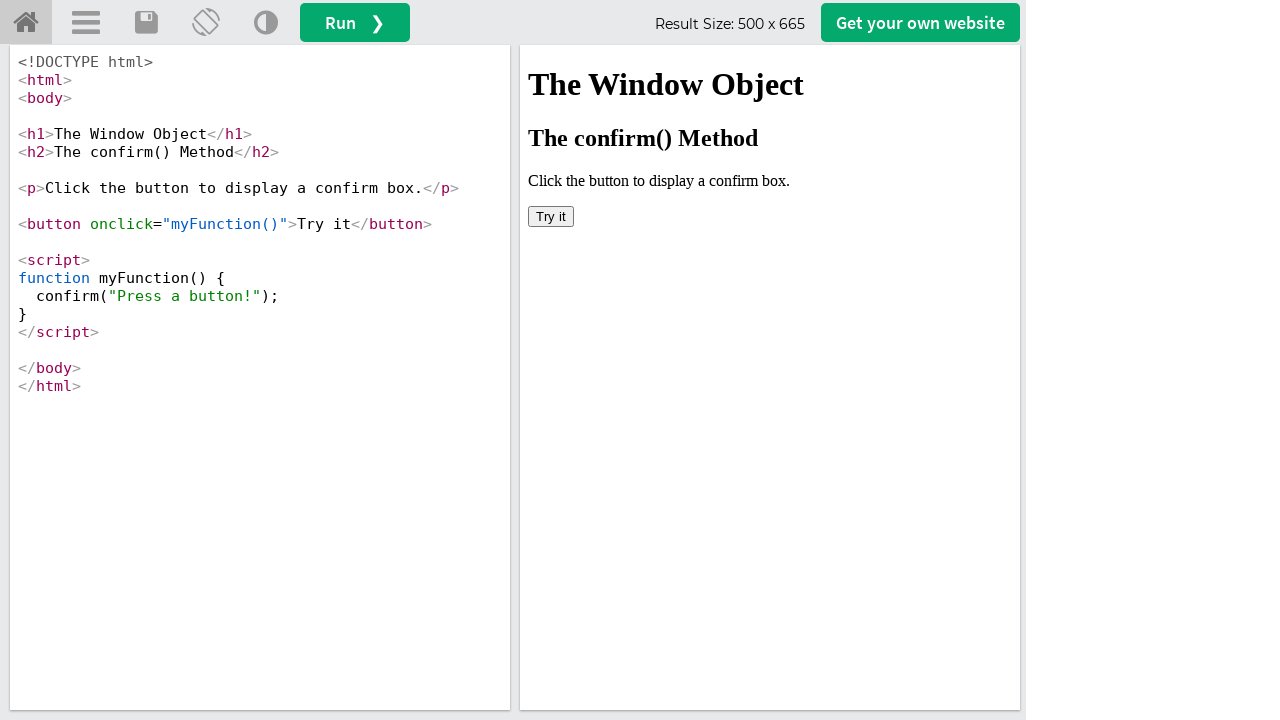

Scrolled 'Try it' button into view
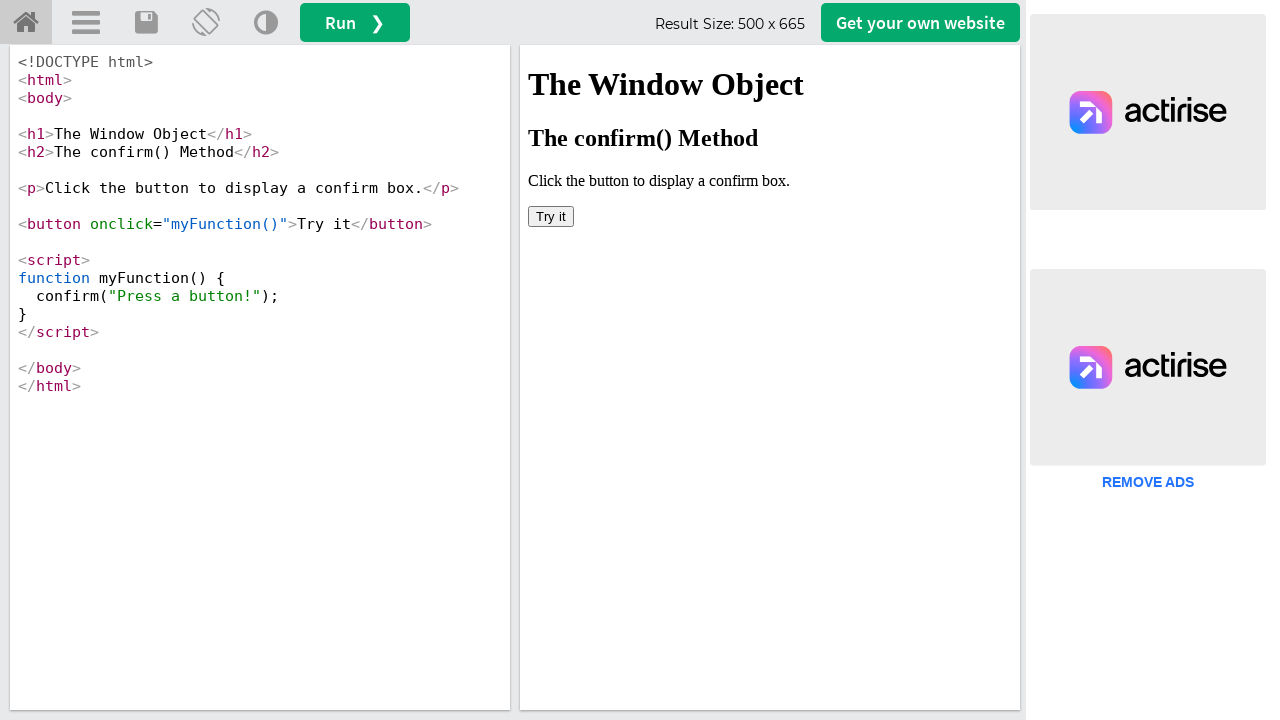

Clicked 'Try it' button to trigger confirm dialog at (551, 216) on iframe[id='iframeResult'] >> internal:control=enter-frame >> button:has-text('Tr
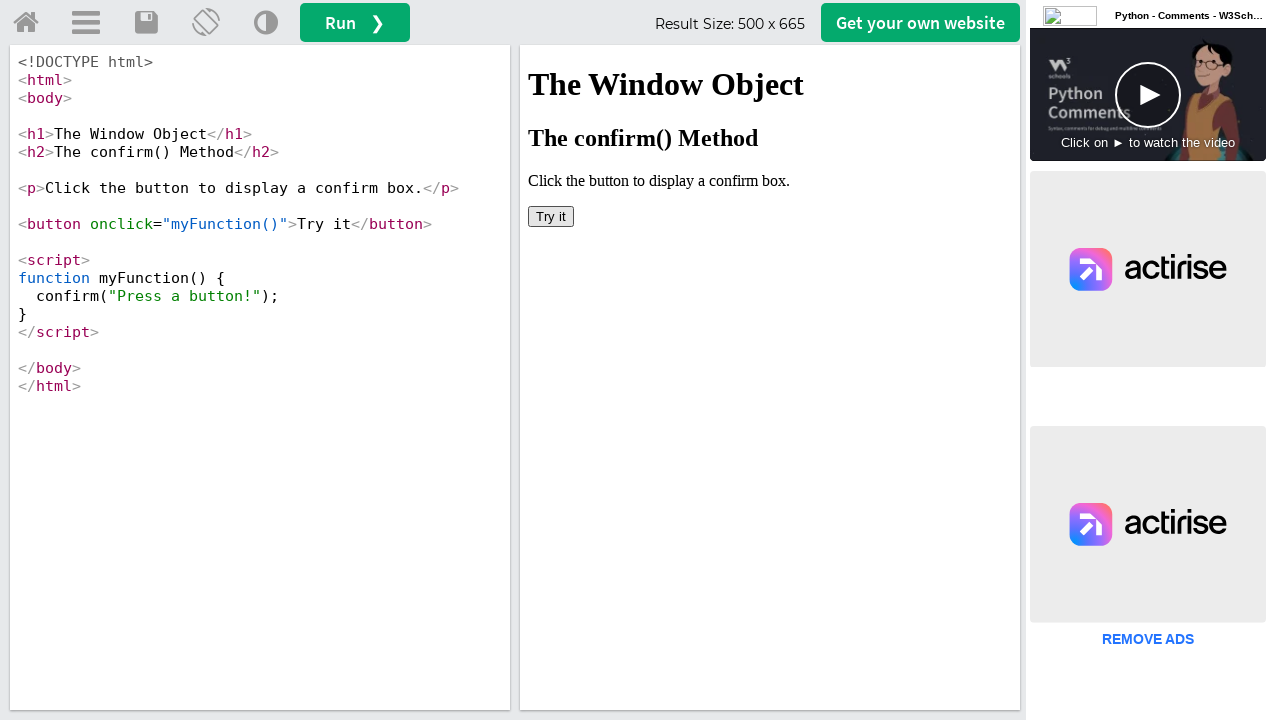

Set up dialog handler to accept confirm dialogs
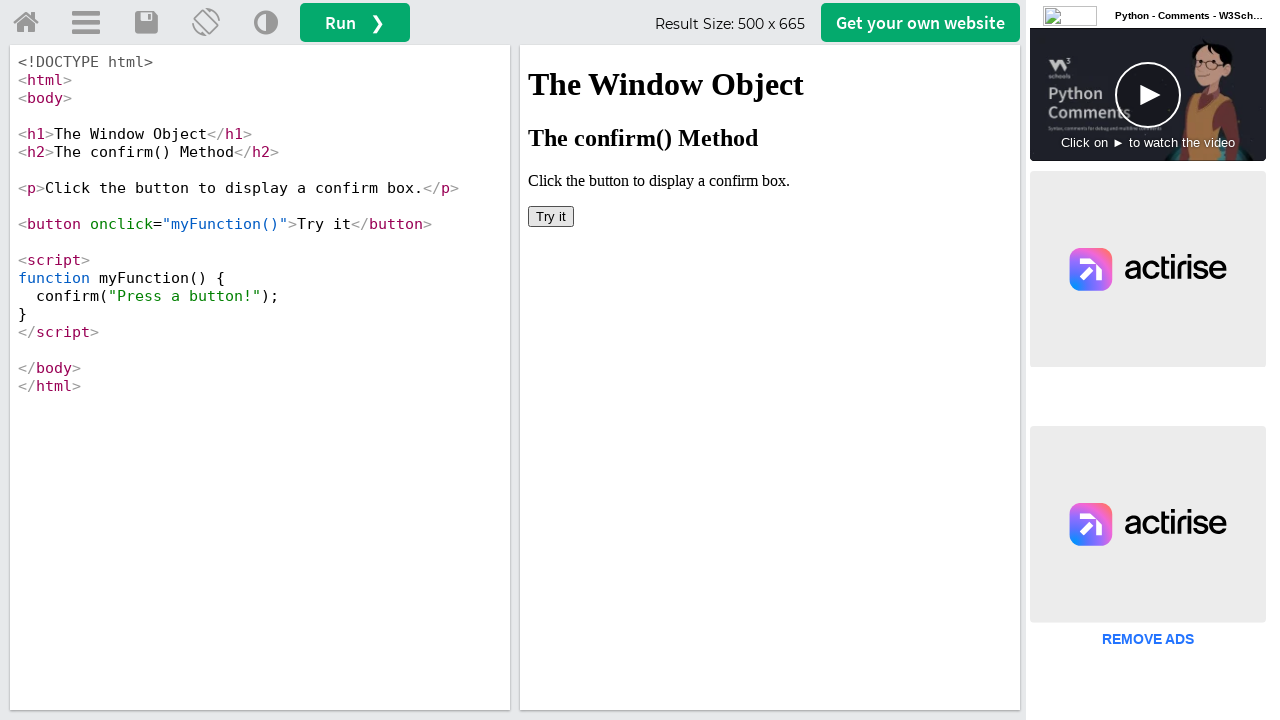

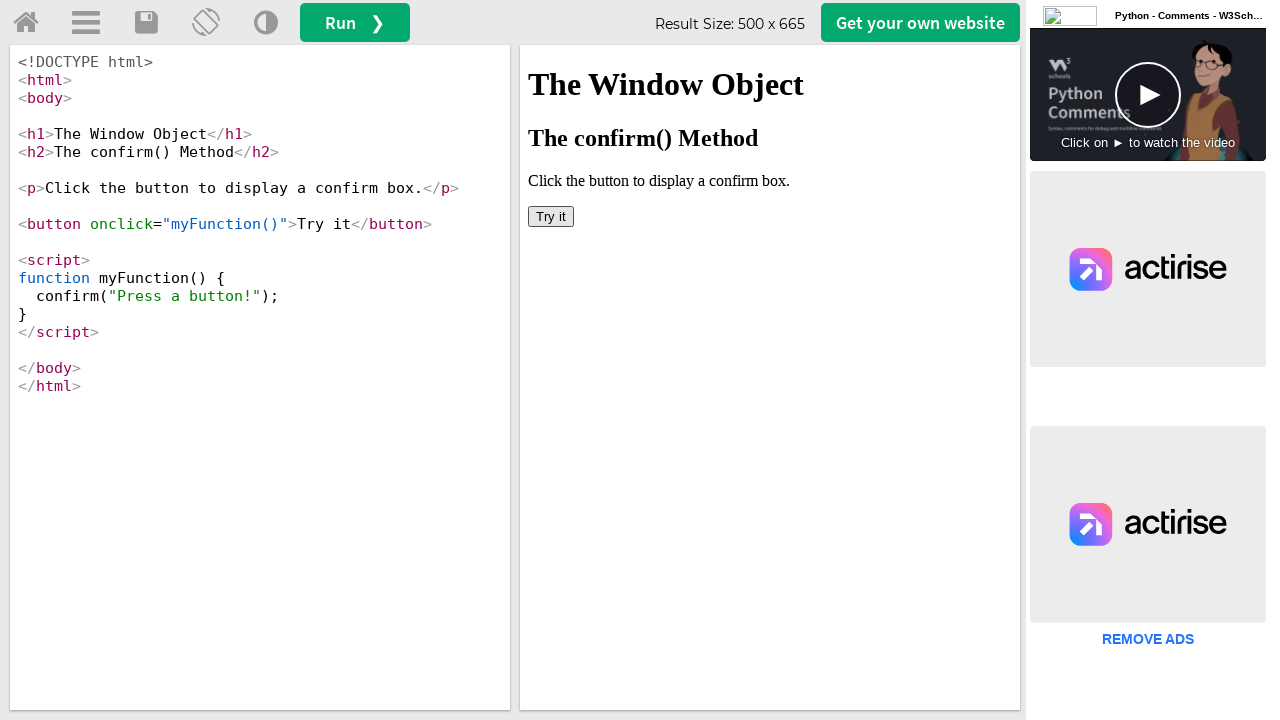